Tests add/remove elements functionality by clicking the Add Element button twice and verifying two delete buttons appear

Starting URL: https://the-internet.herokuapp.com/add_remove_elements/

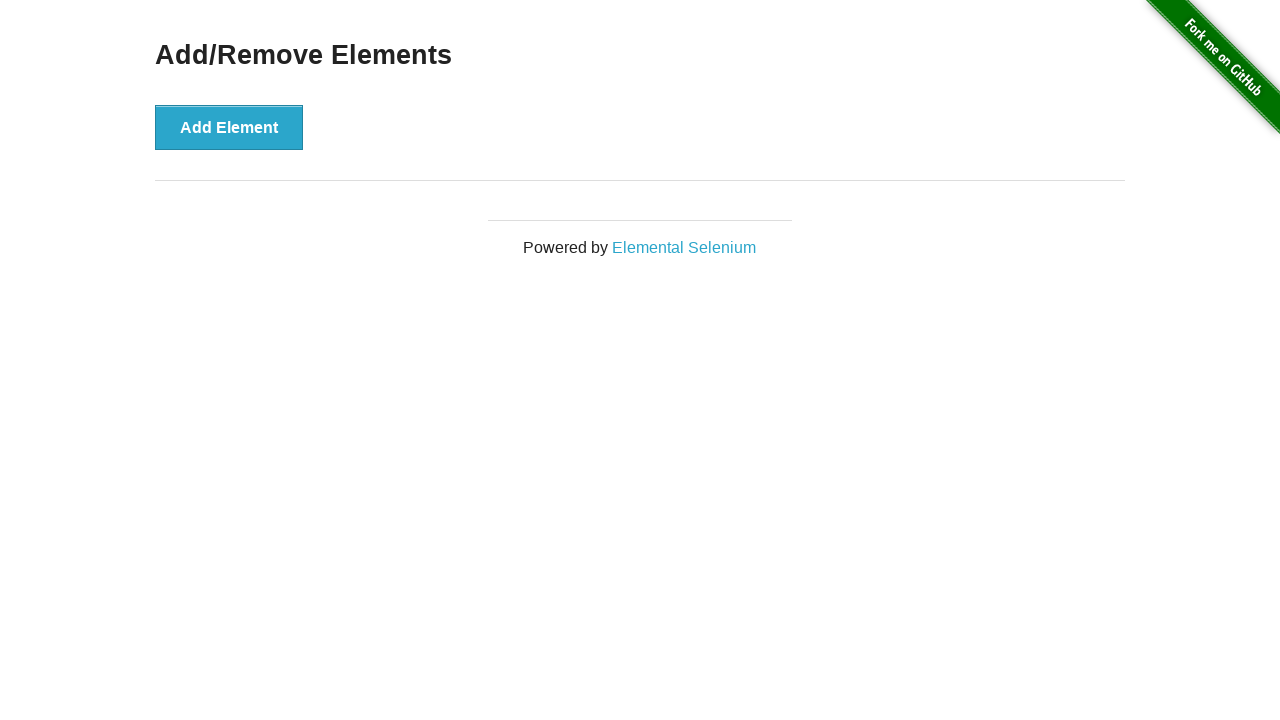

Navigated to add/remove elements page
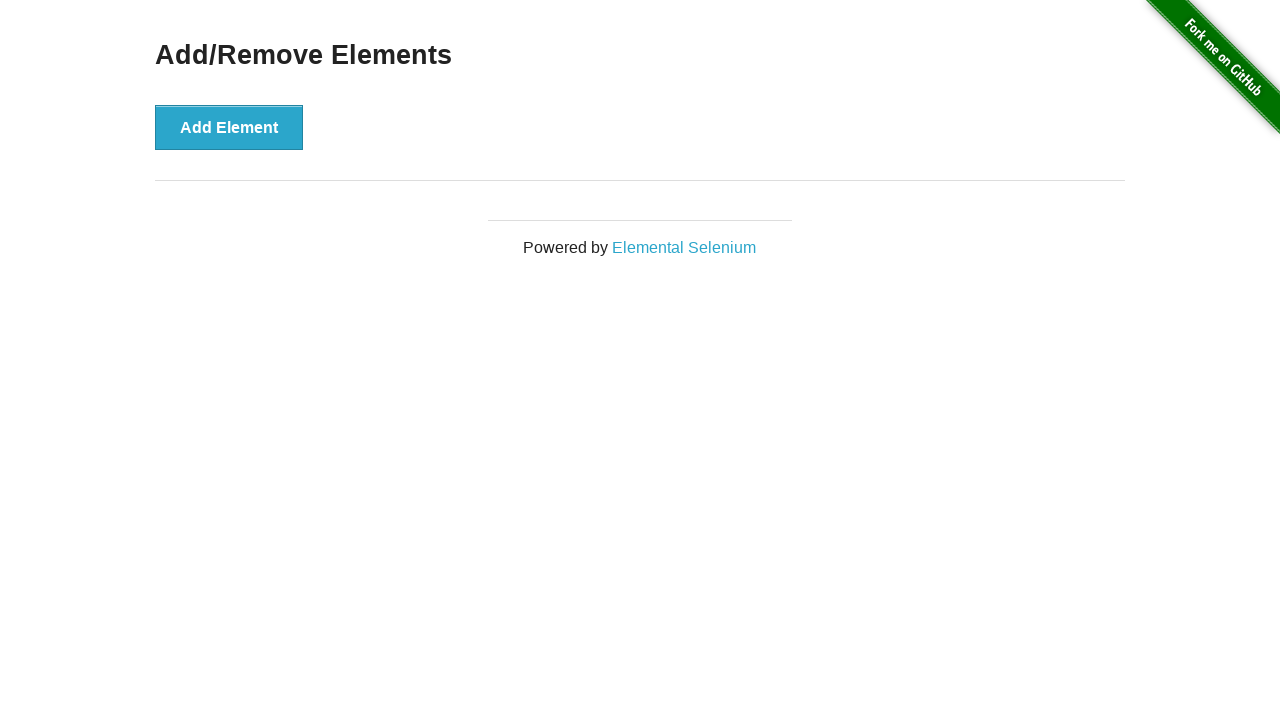

Clicked Add Element button (first time) at (229, 127) on button[onclick='addElement()']
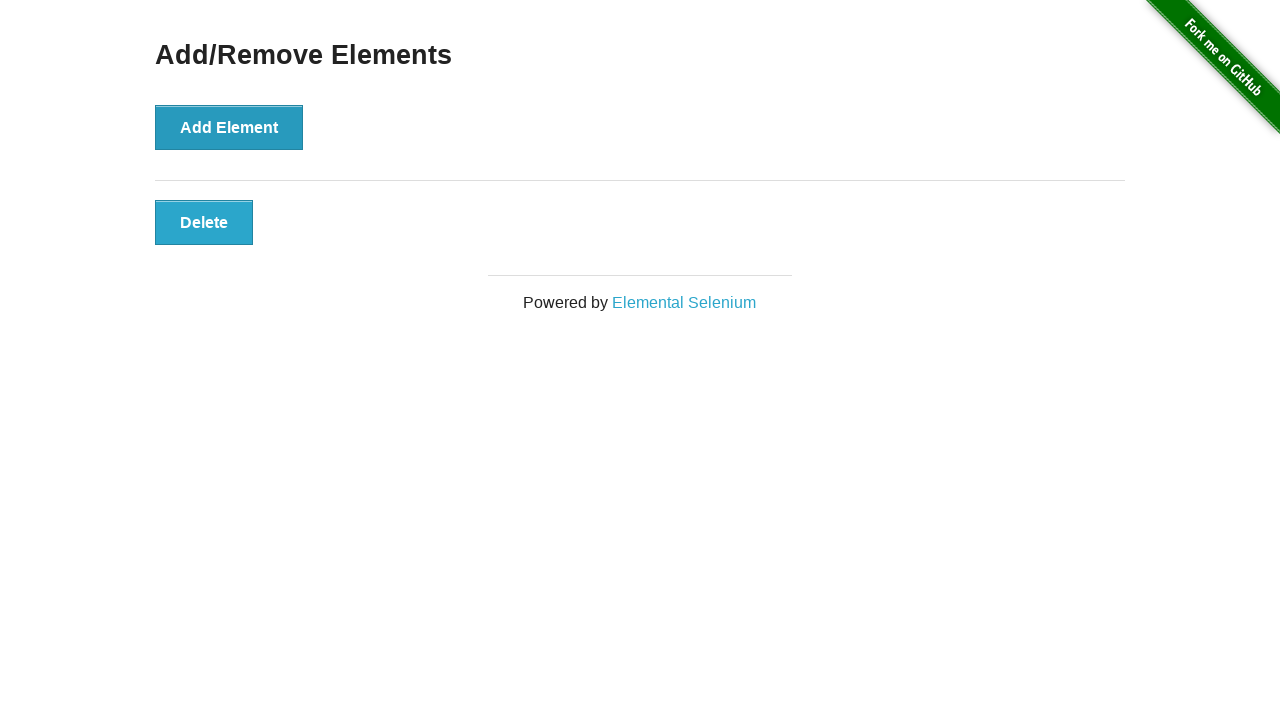

Clicked Add Element button (second time) at (229, 127) on button[onclick='addElement()']
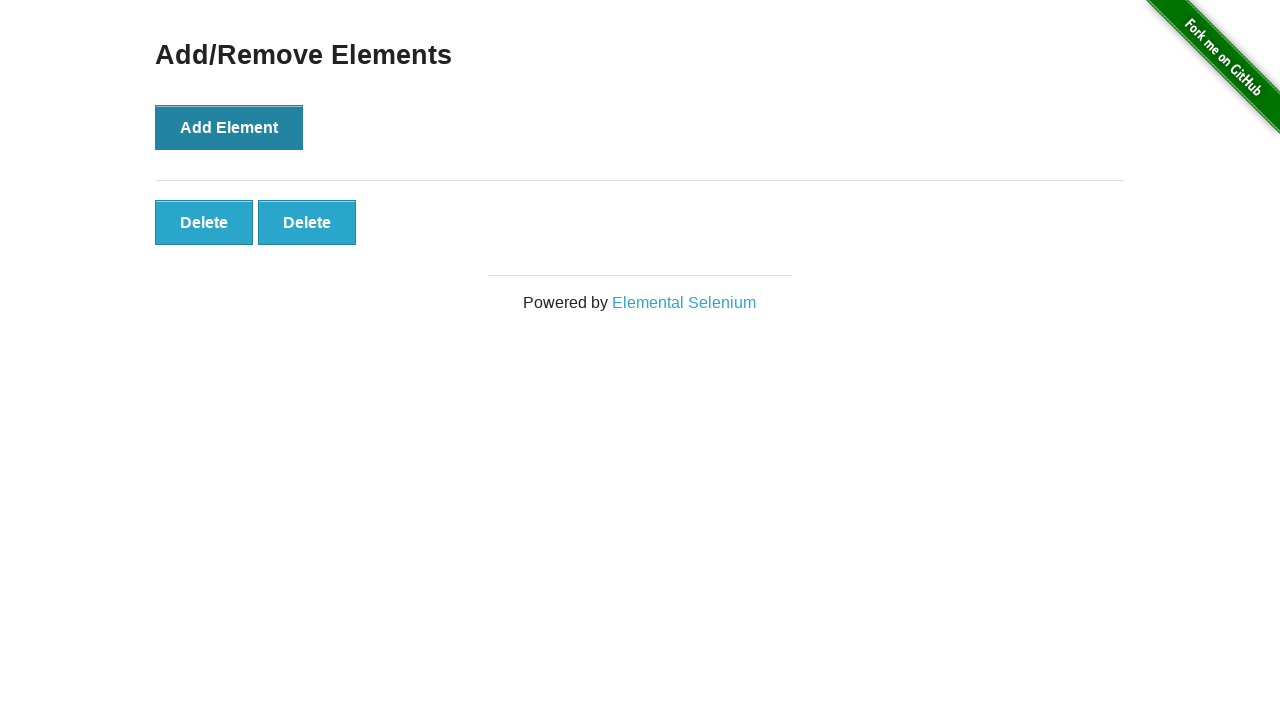

Located delete buttons on page
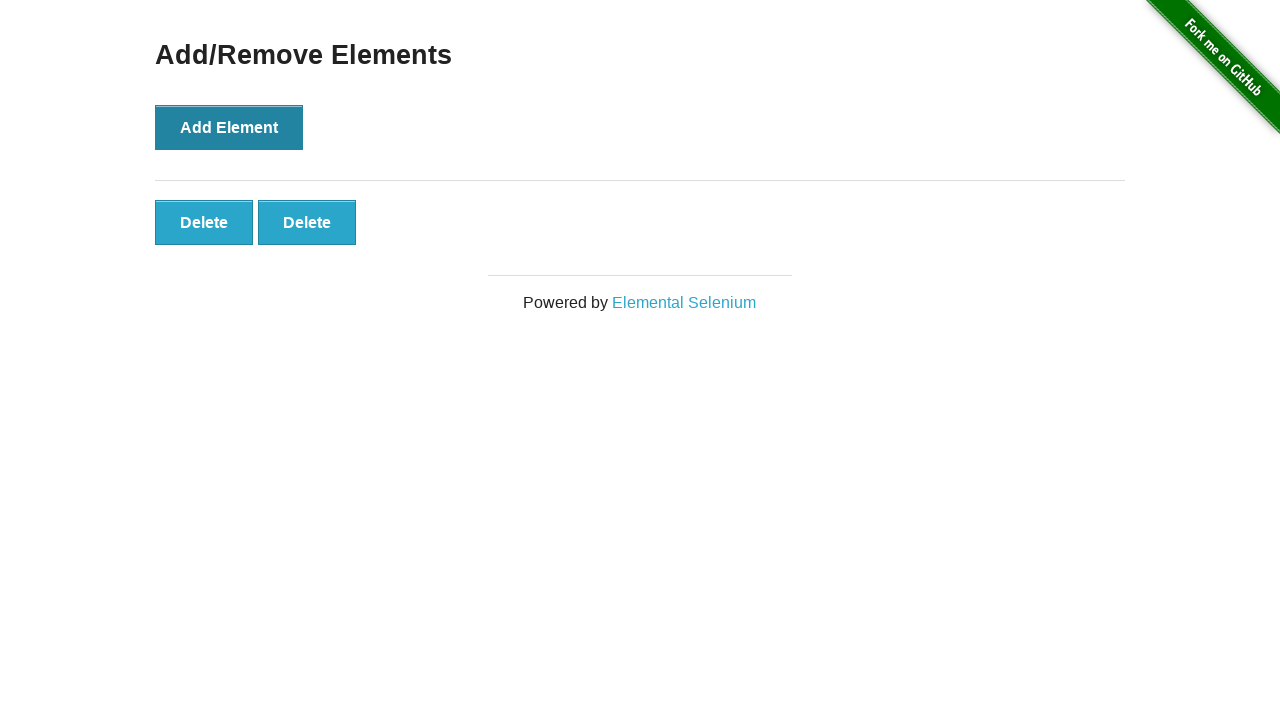

Verified that 2 delete buttons are displayed
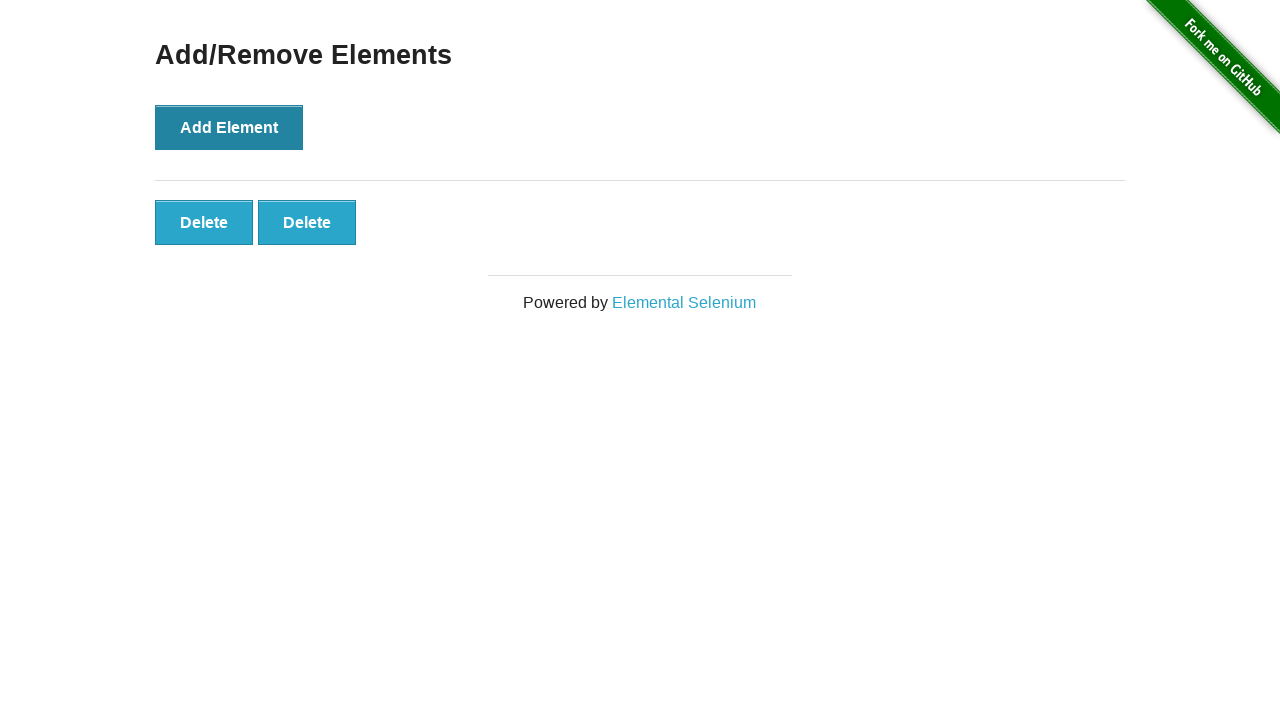

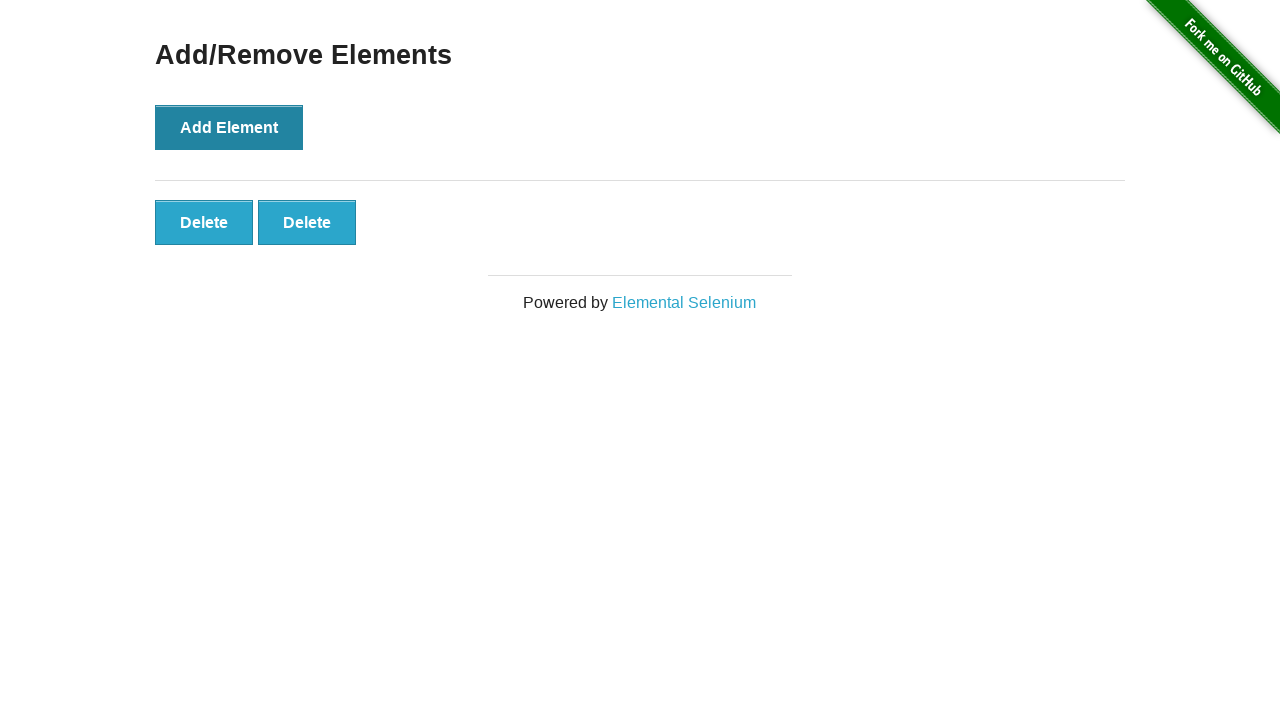